Tests extracting text content from a button element by navigating to the Visibility page and reading the Hide button's text.

Starting URL: http://www.uitestingplayground.com/

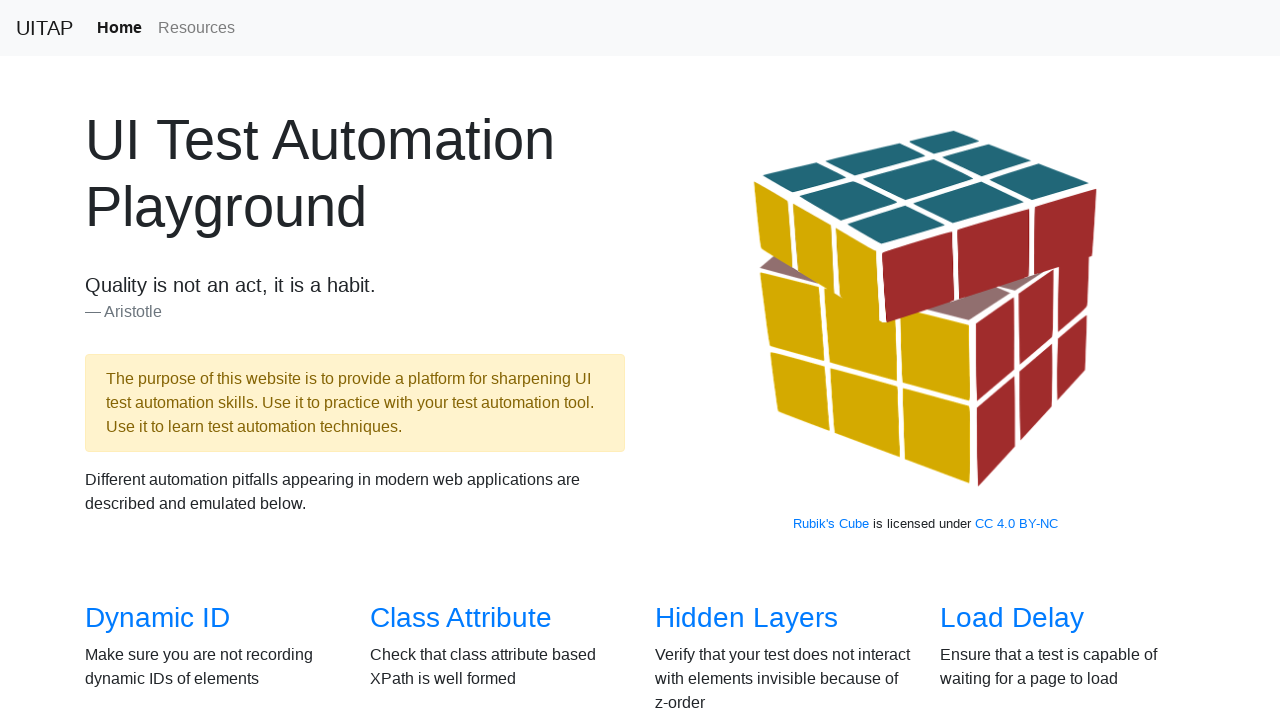

Clicked on Visibility link at (135, 360) on internal:role=link[name="Visibility"i]
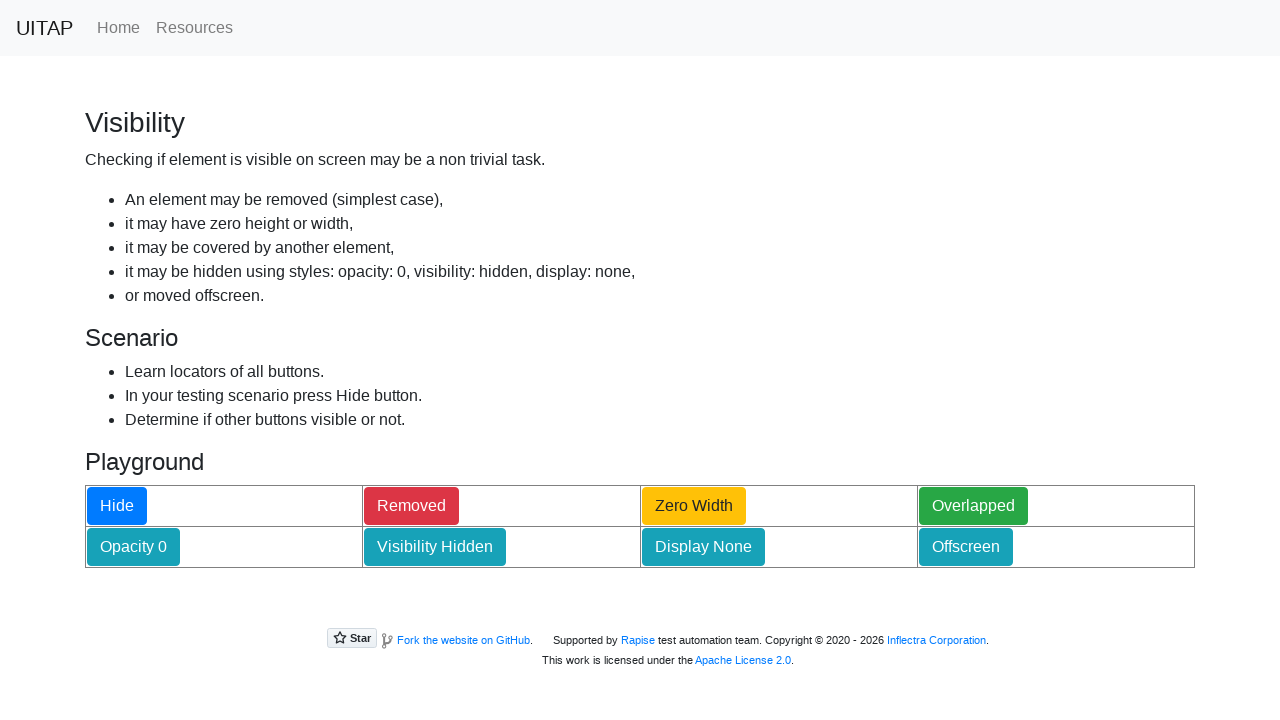

Located Hide button element
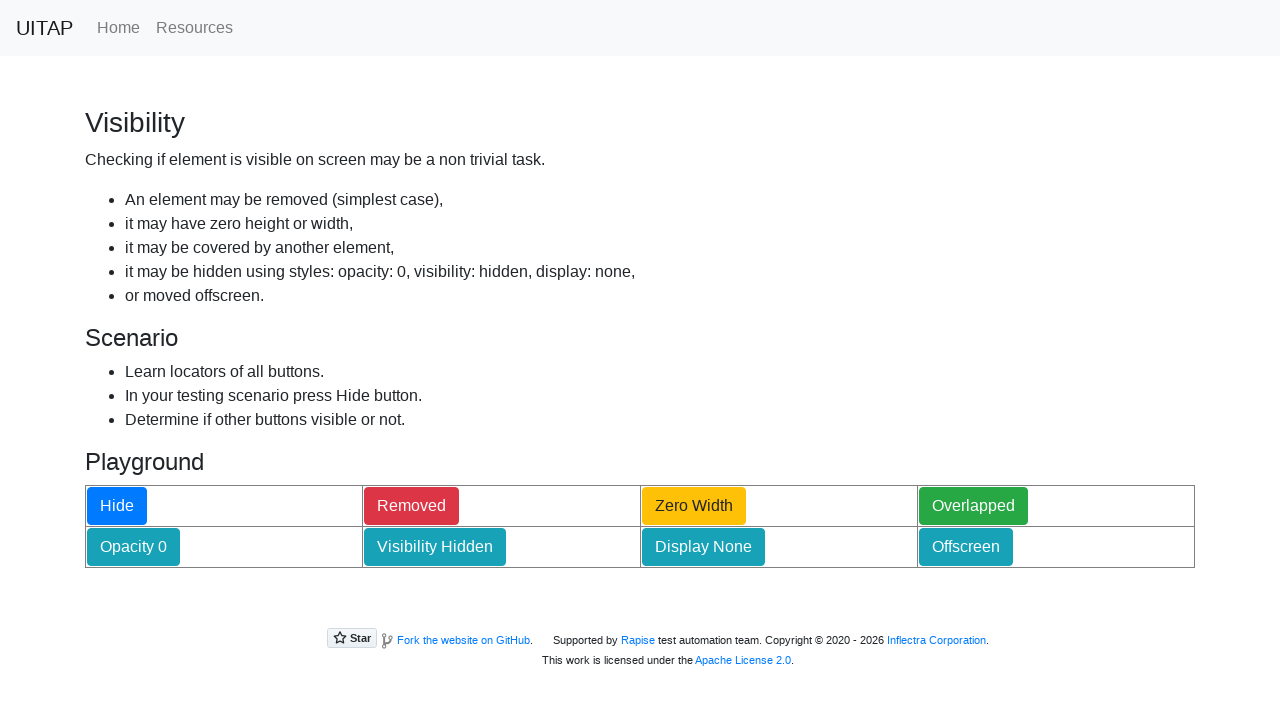

Extracted button text: 'Hide'
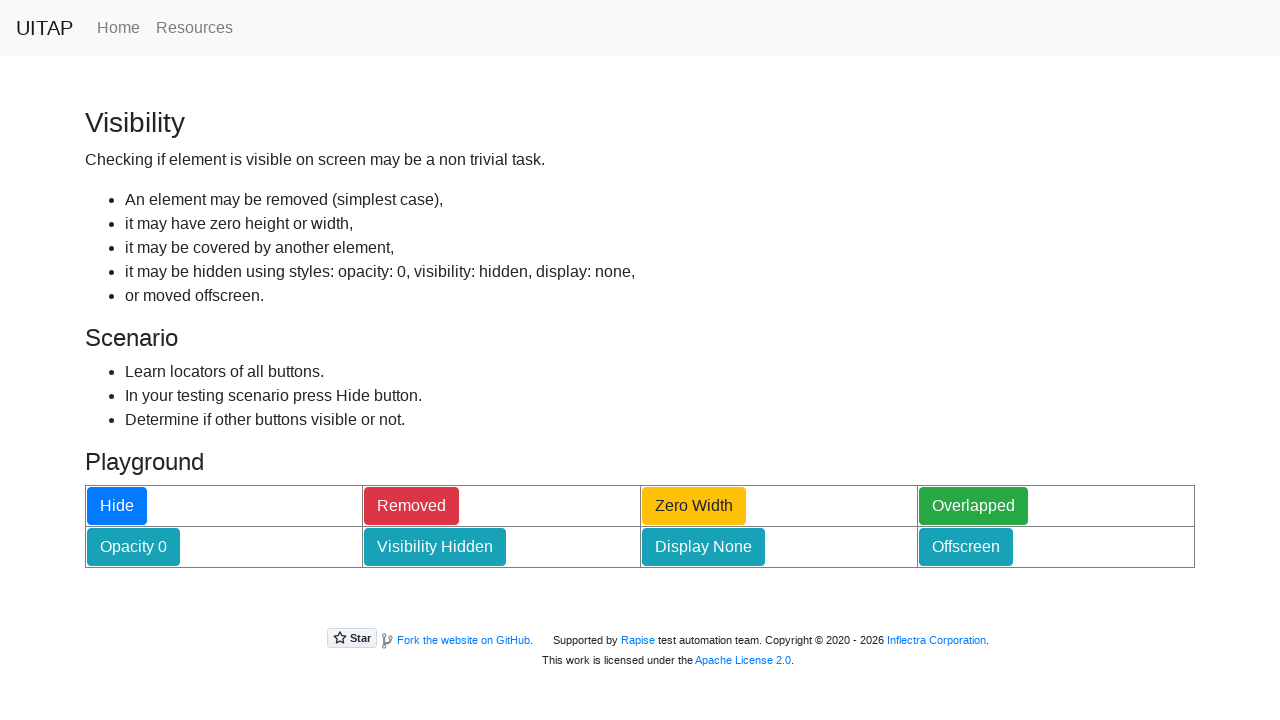

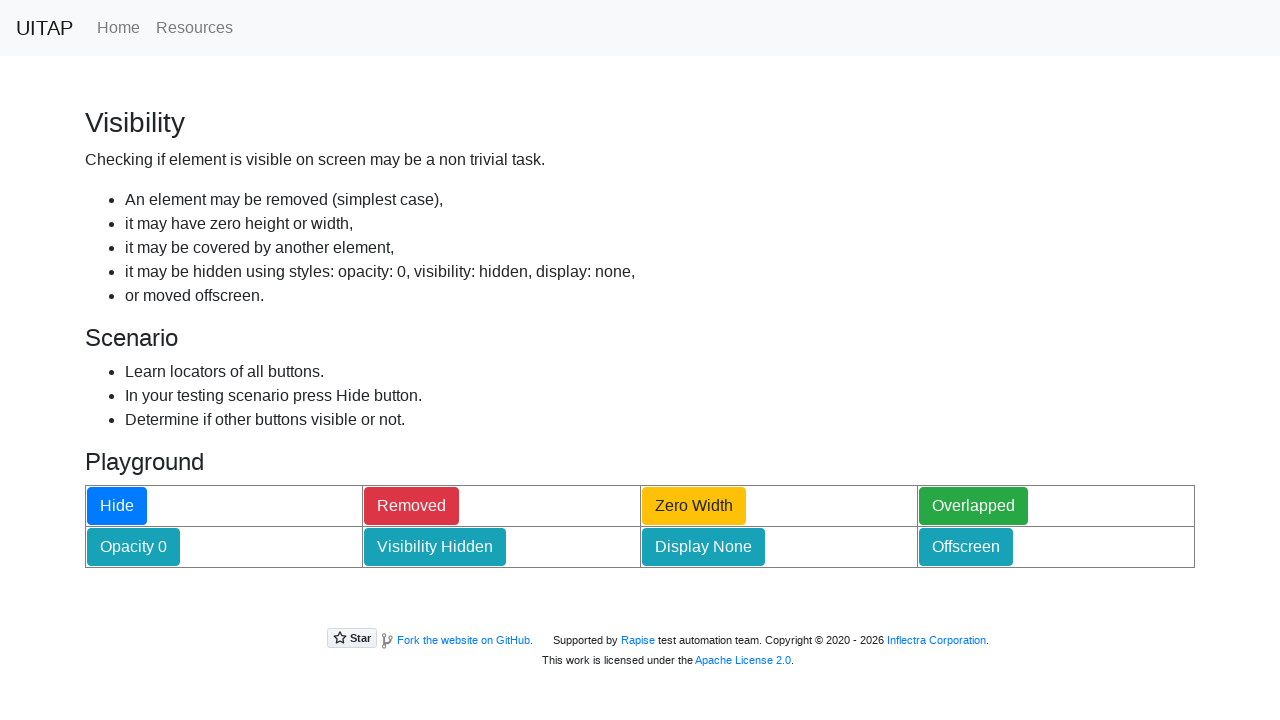